Tests handling of JavaScript alert popups by clicking a button that triggers an alert and then accepting/dismissing the alert dialog.

Starting URL: https://grotechminds.com/javascript-popup/

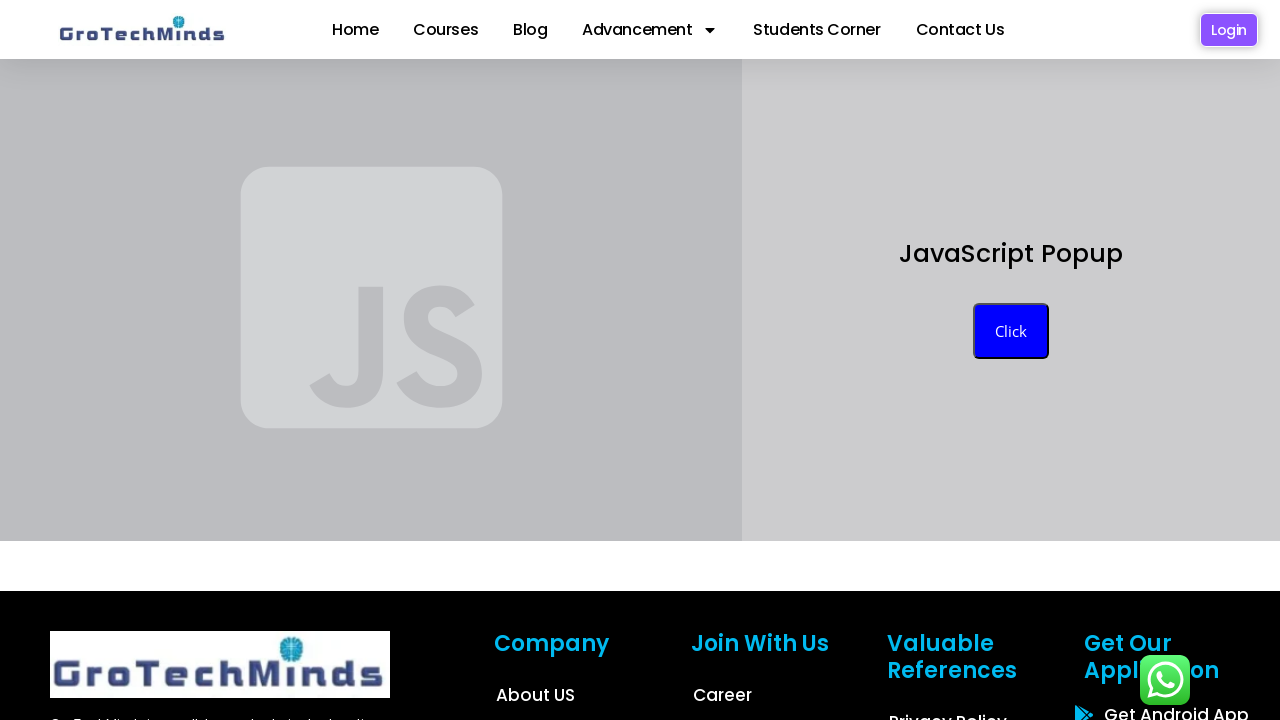

Set viewport size to 1920x1080
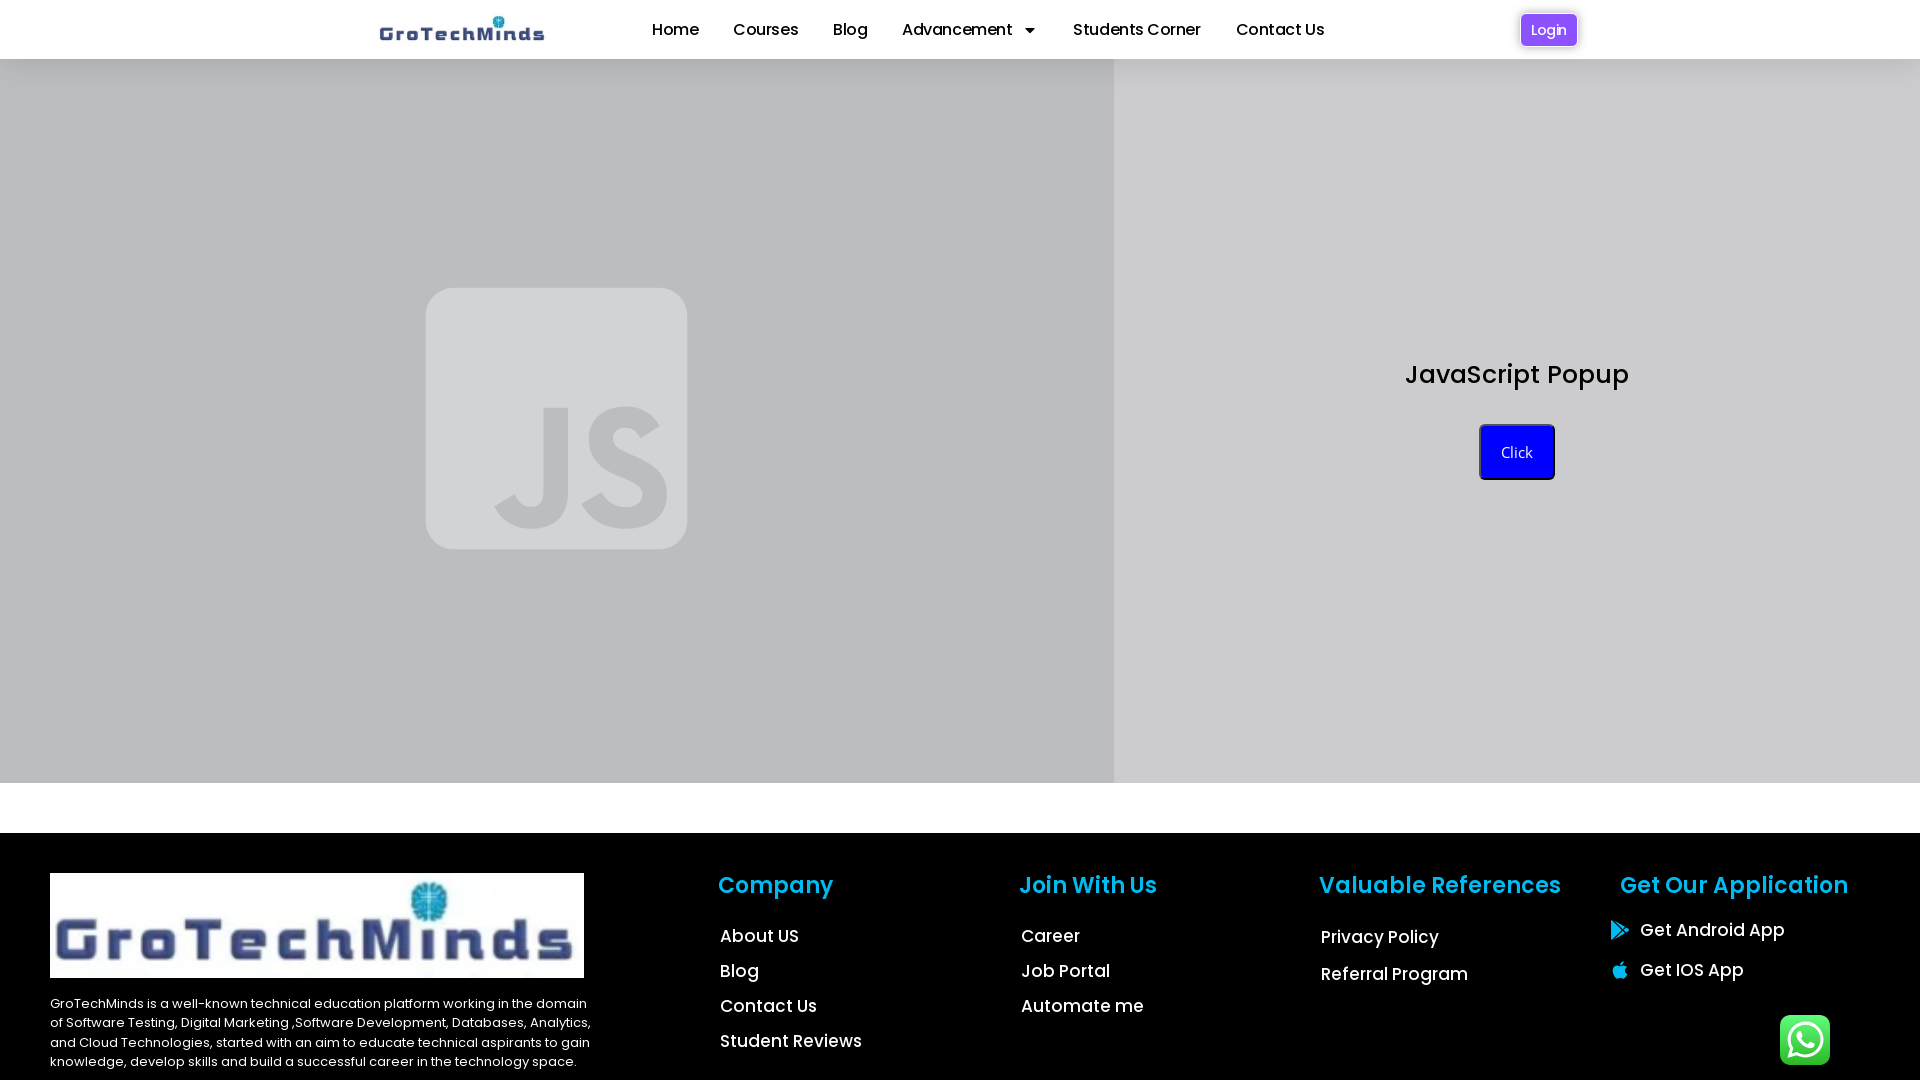

Set up dialog handler to accept JavaScript alerts
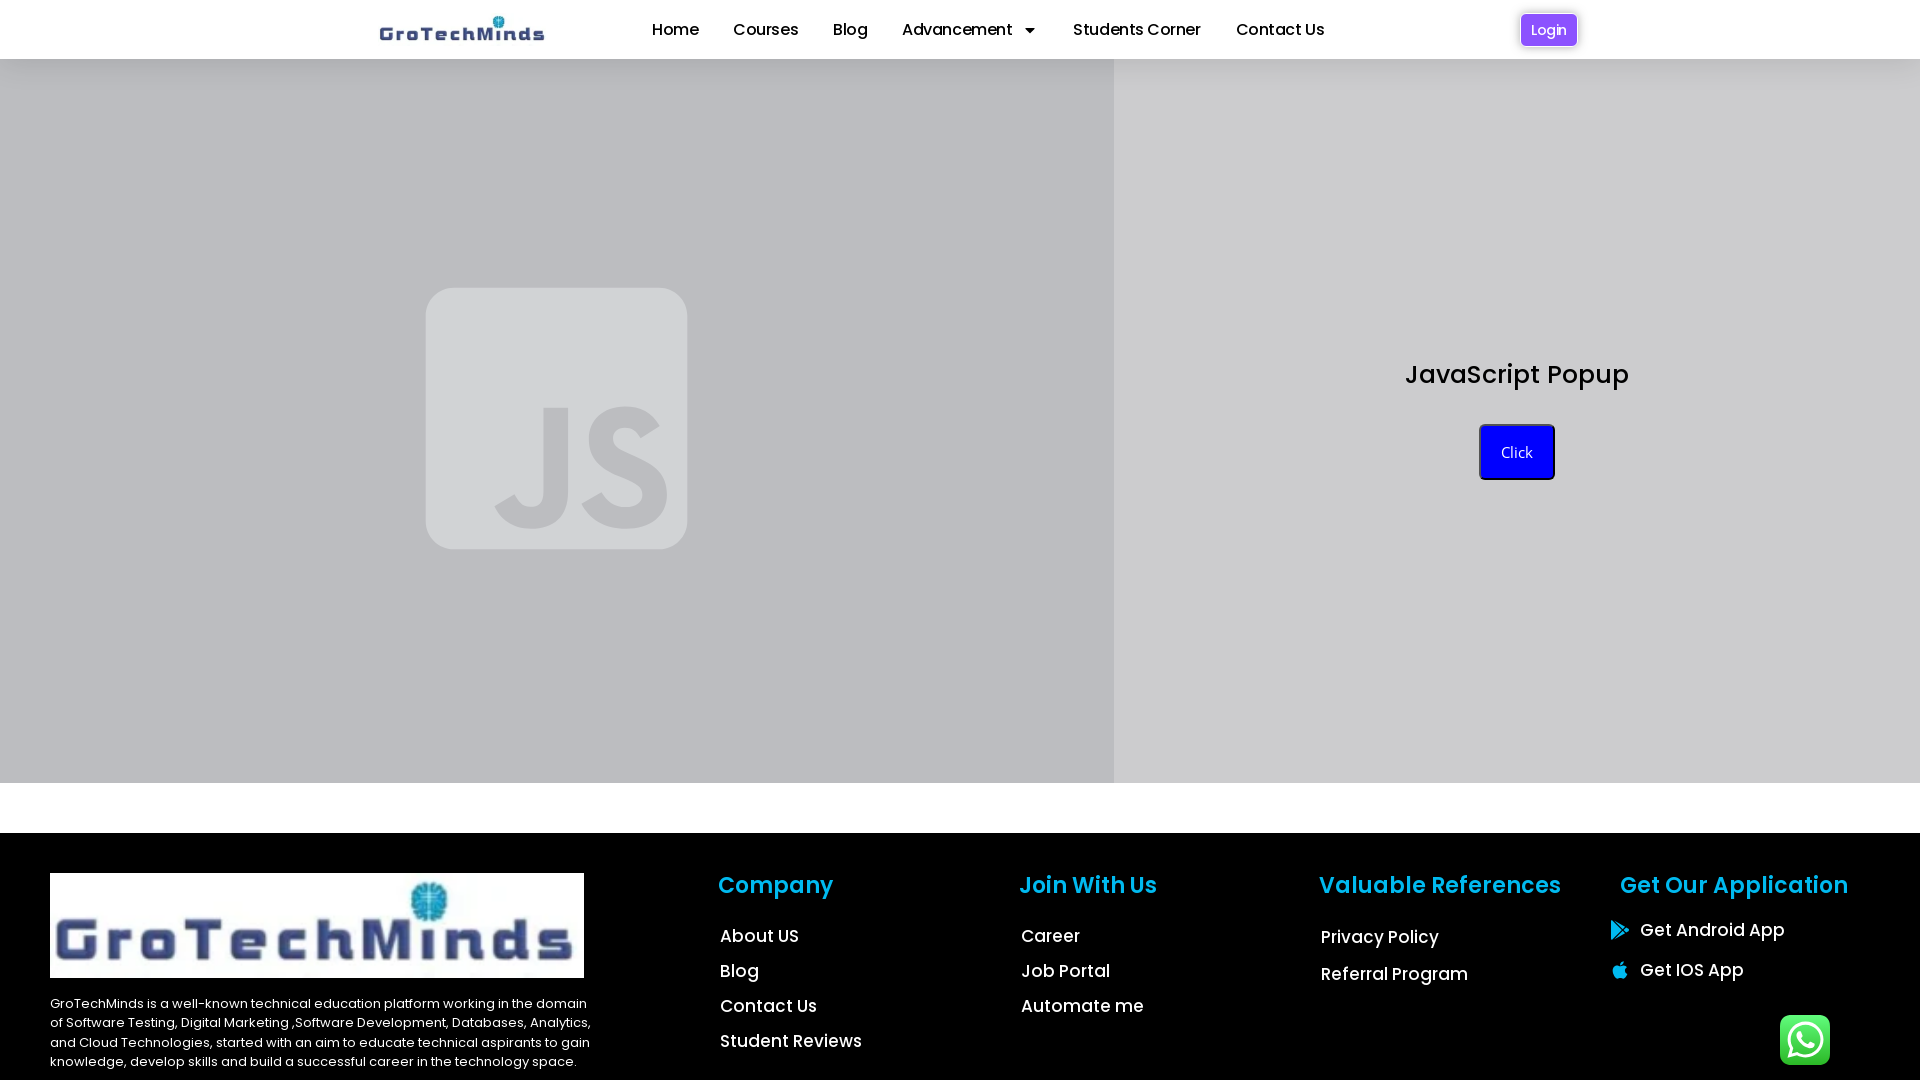

Clicked the button that triggers JavaScript popup alert at (1517, 452) on xpath=//button[.='Click ']
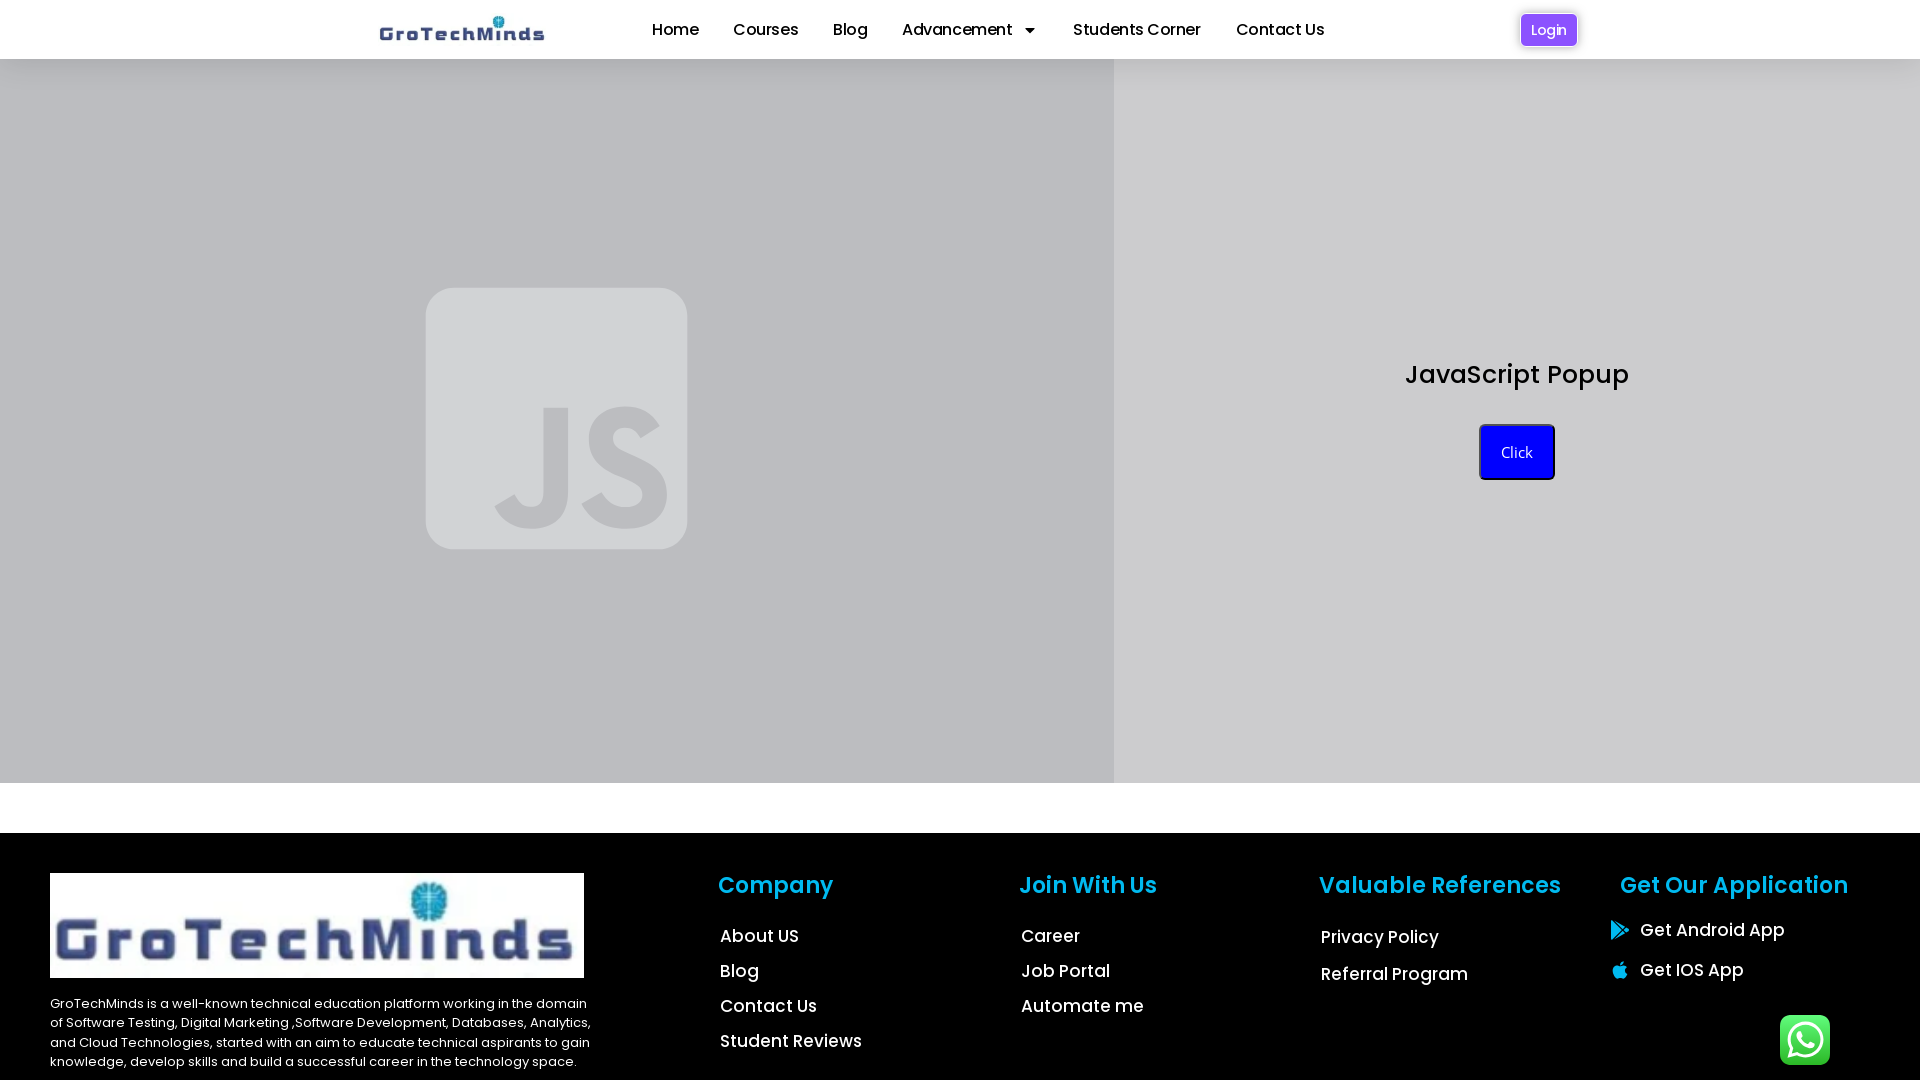

Waited for dialog interaction to complete
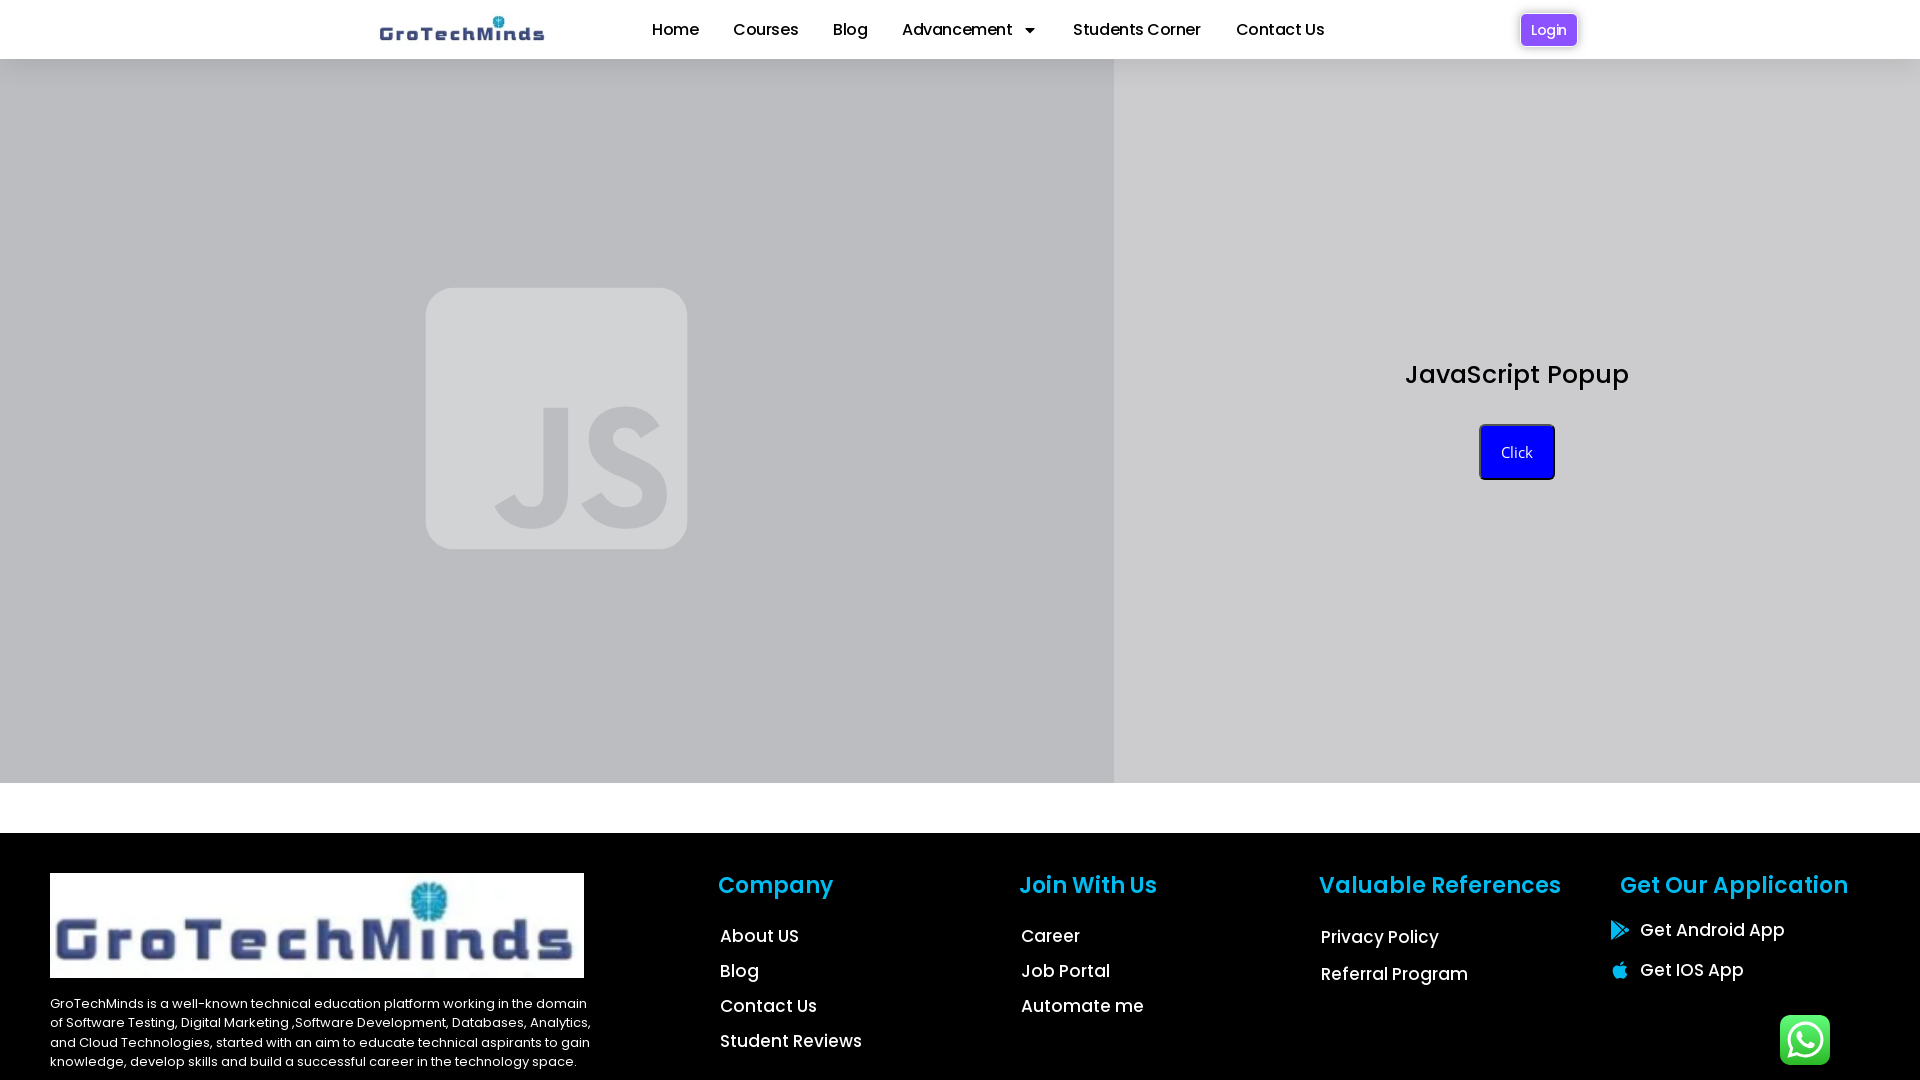

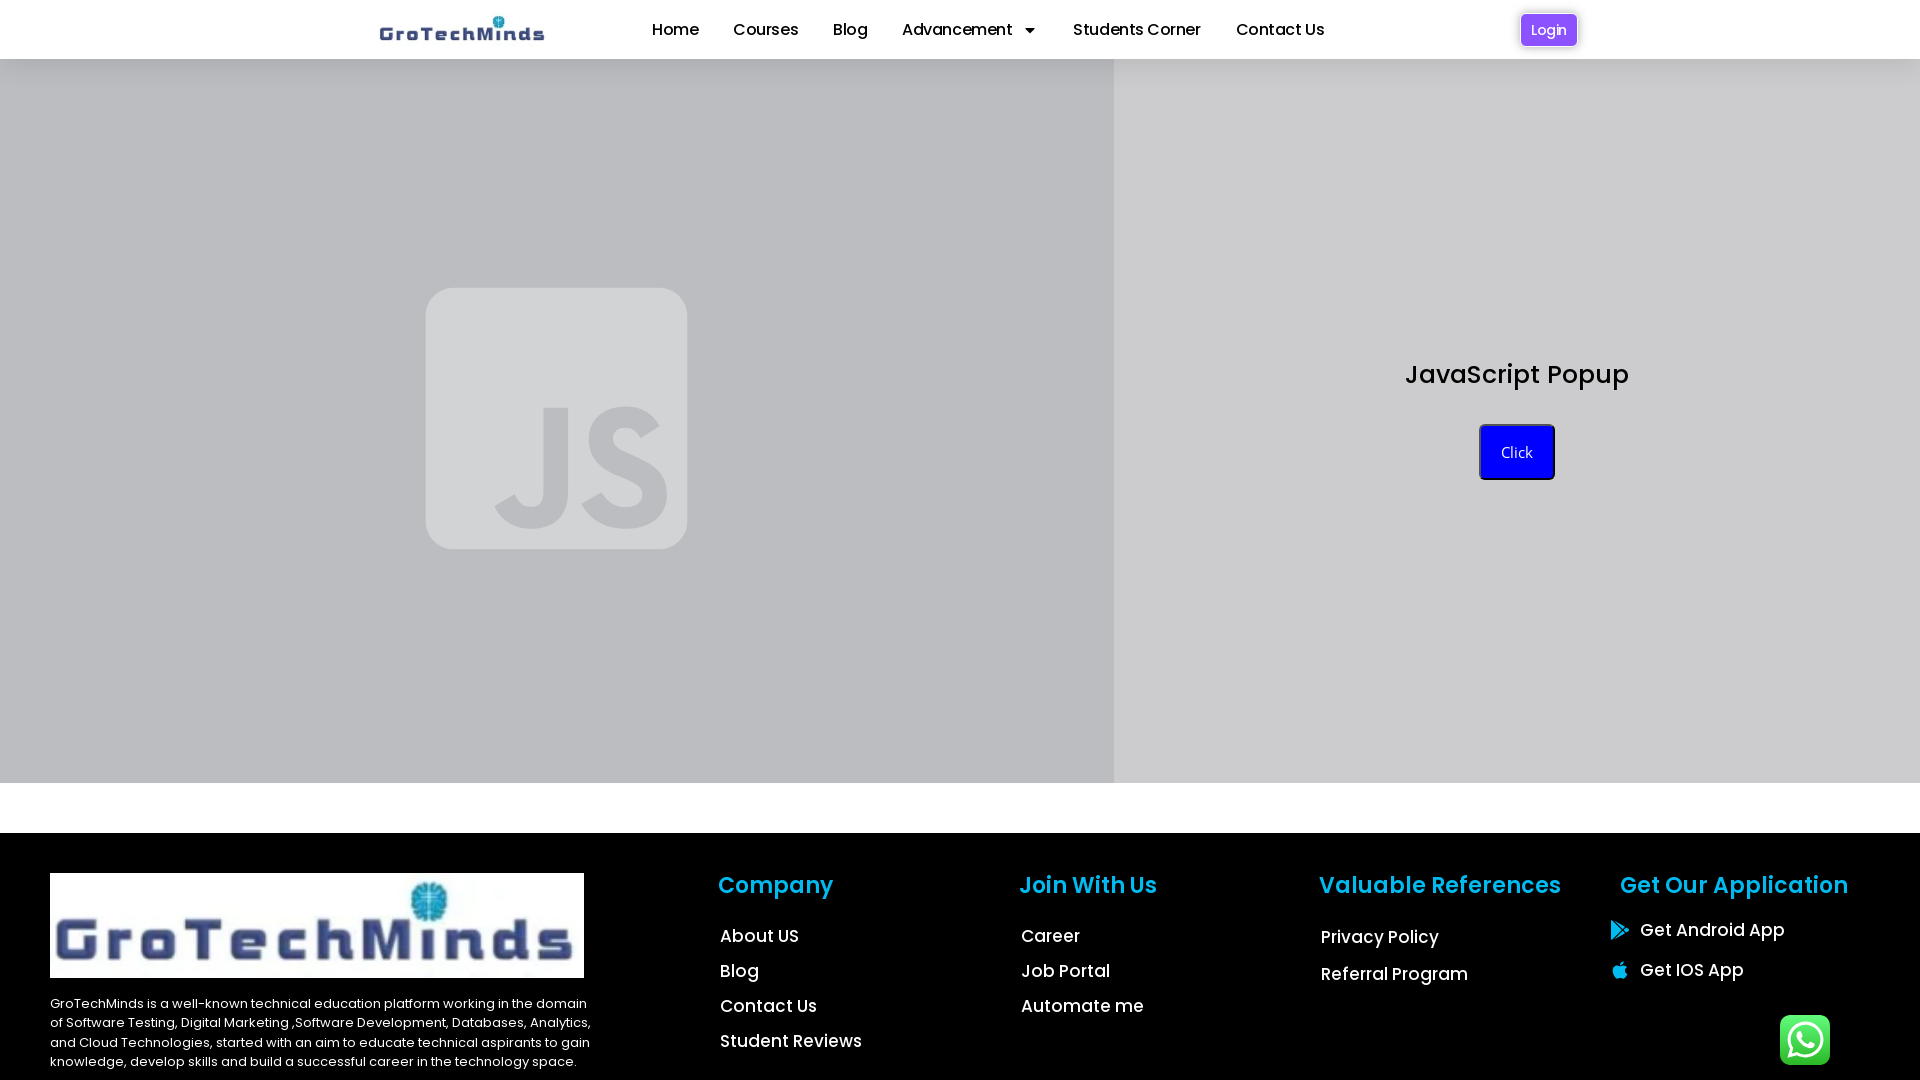